Tests a registration form by filling in required fields (first name, last name, email) and verifying that a success message is displayed after submission.

Starting URL: http://suninjuly.github.io/registration1.html

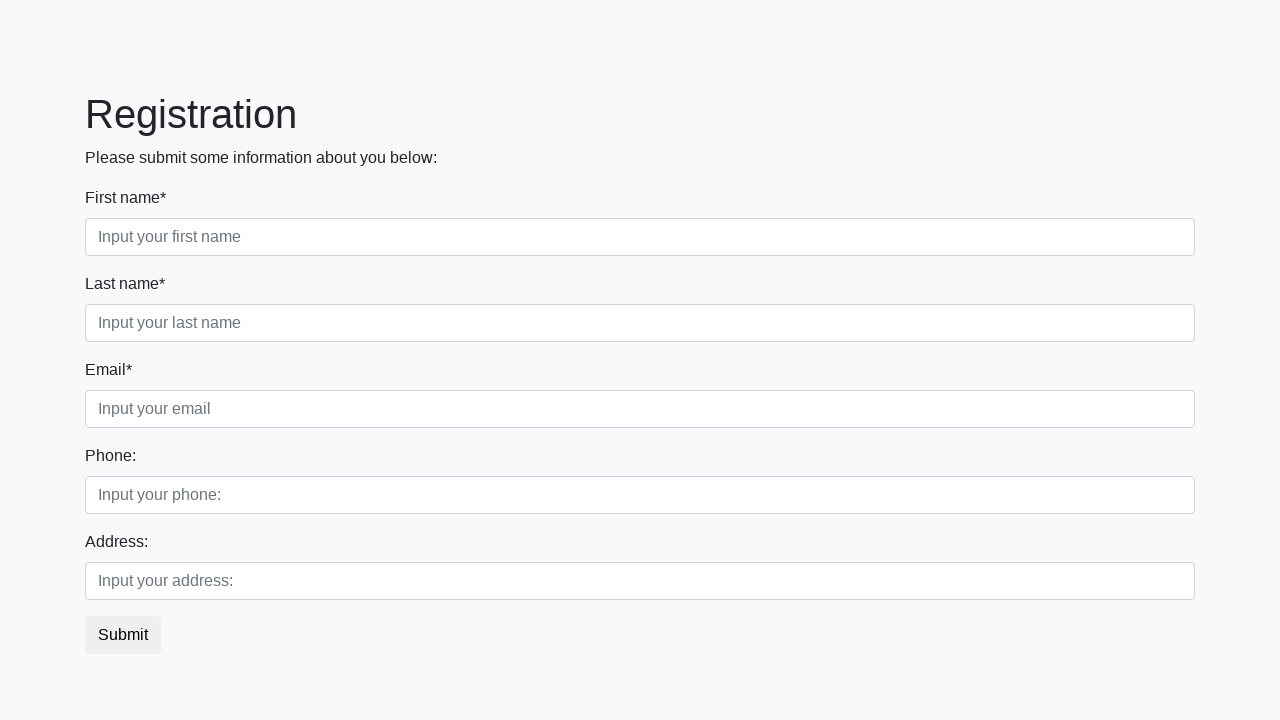

Navigated to registration form page
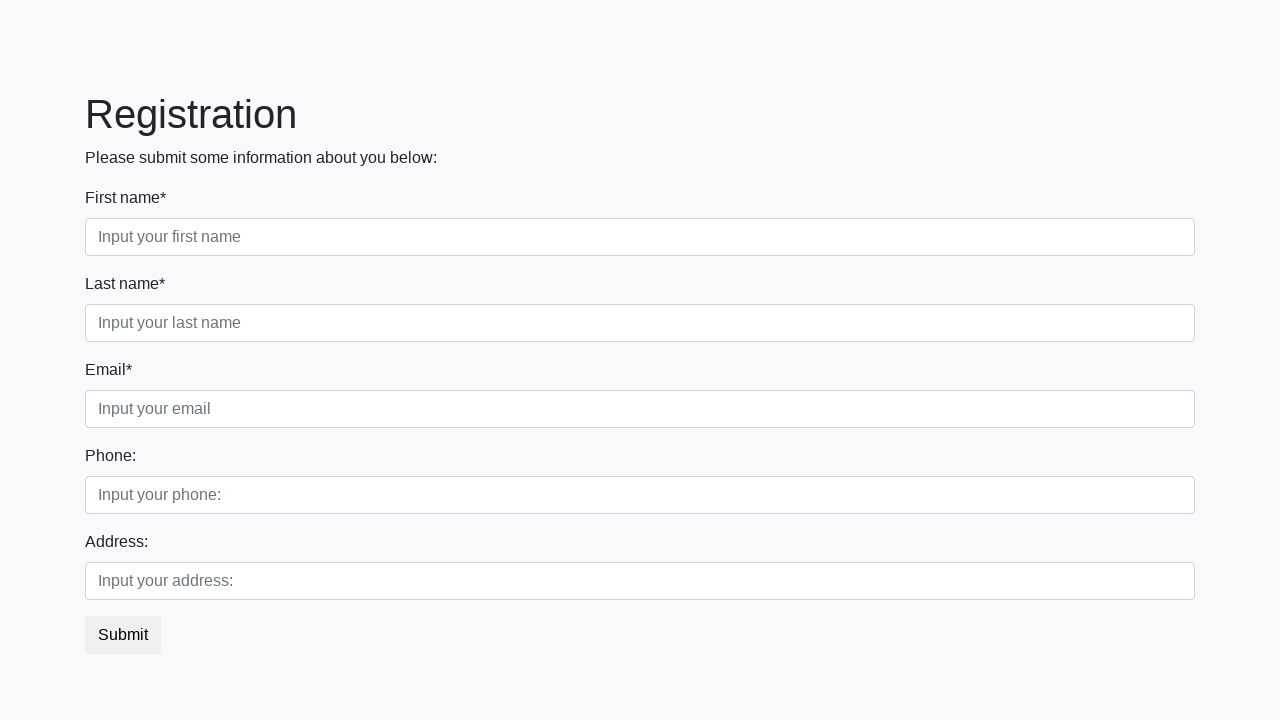

Filled first name field with 'Ivan' on .form-group.first_class > .form-control.first
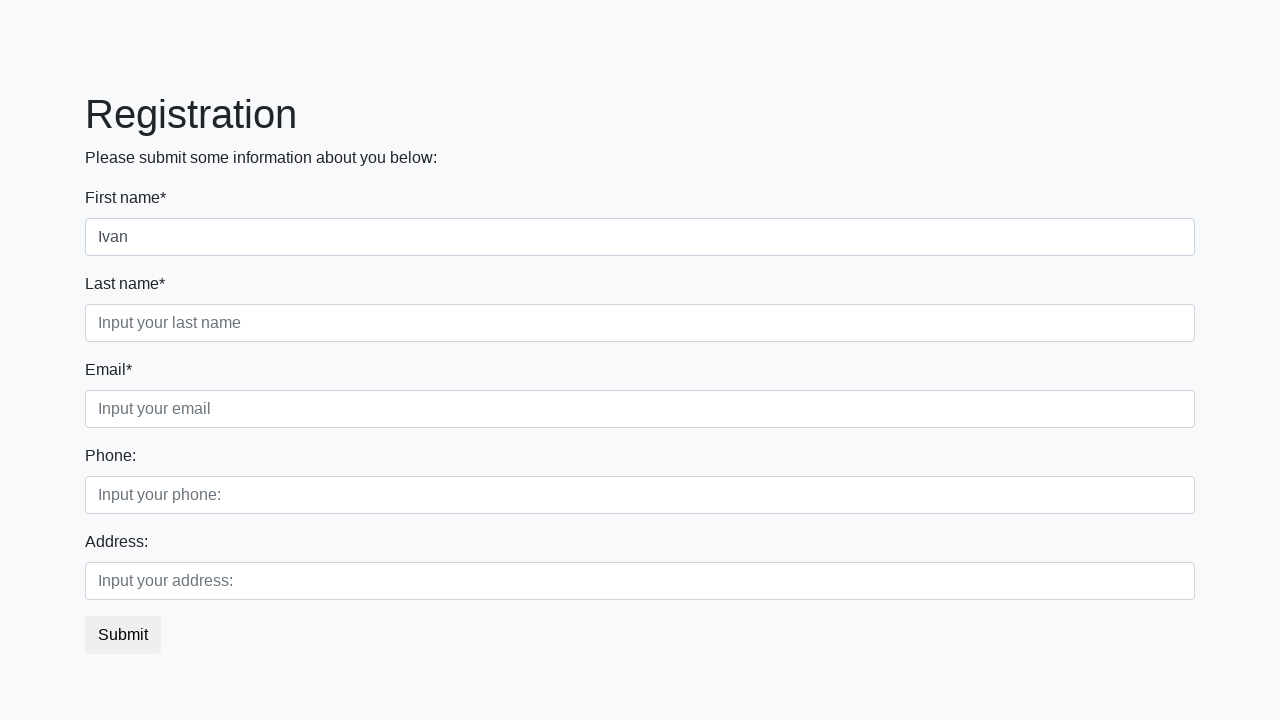

Filled last name field with 'Petrov' on .form-group.second_class > .form-control.second
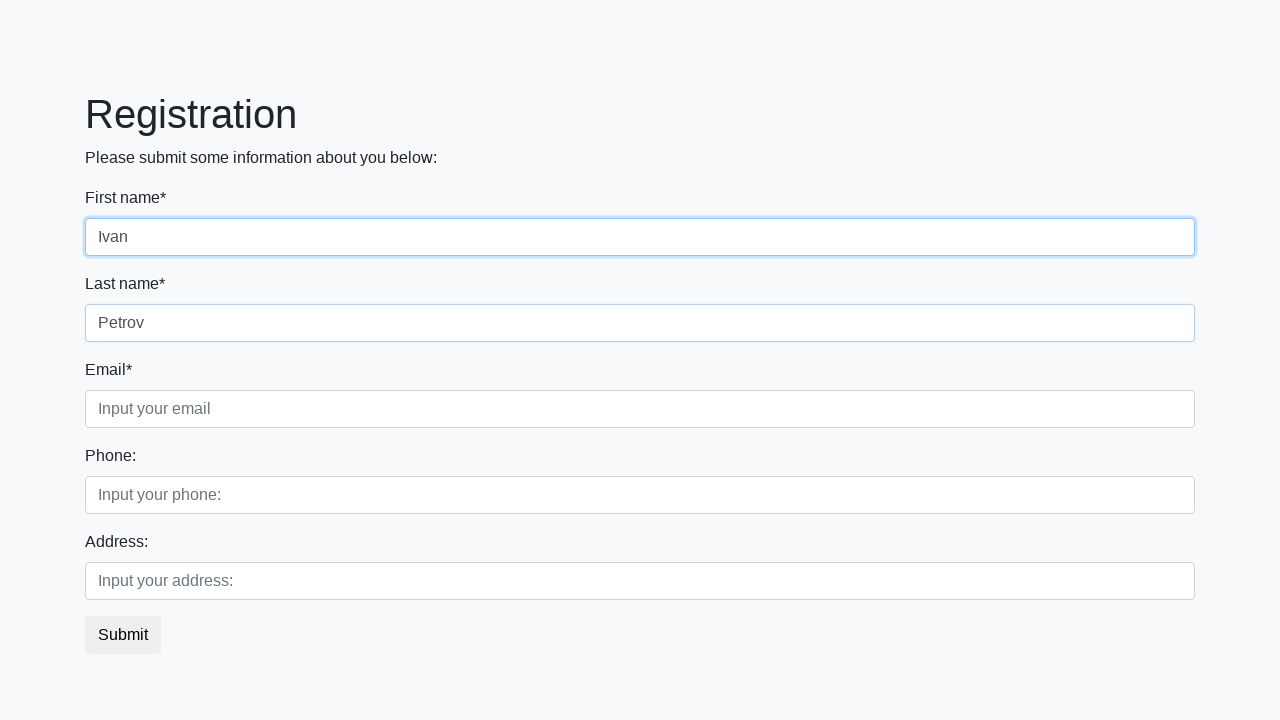

Filled email field with 'Smolensk@gmail.com' on .form-group.third_class > .form-control.third
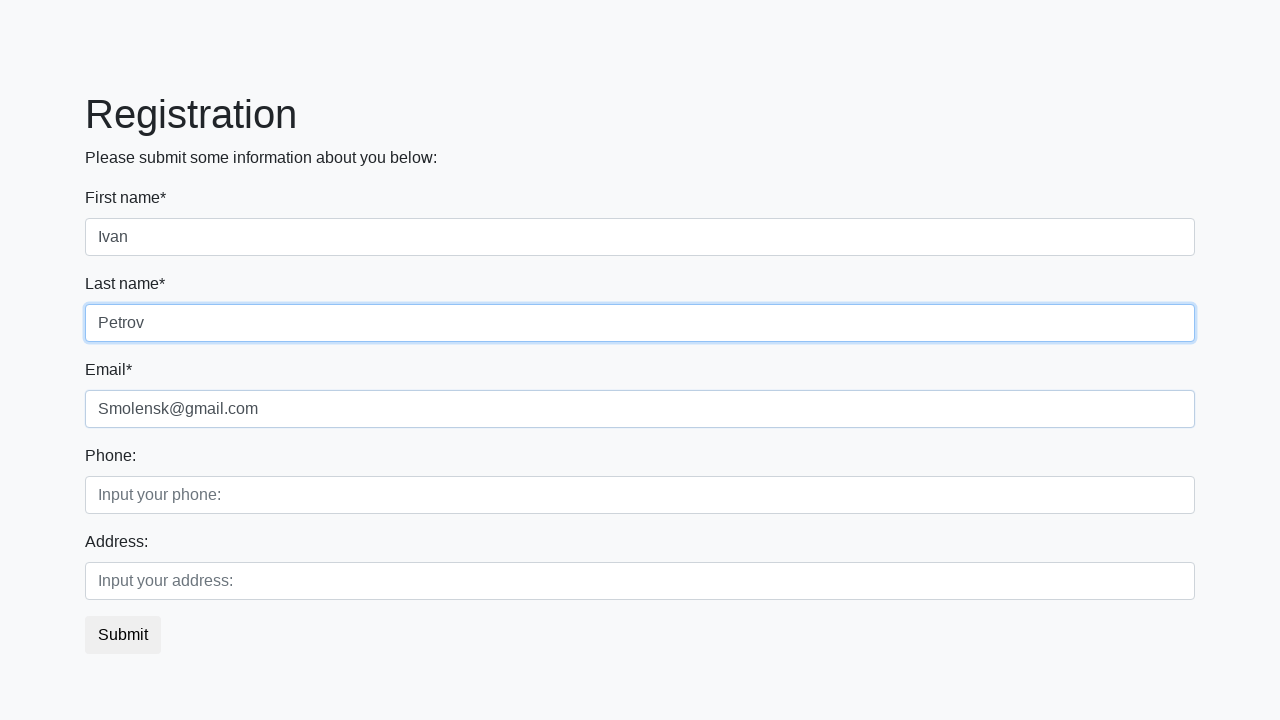

Clicked submit button to register at (123, 635) on button.btn
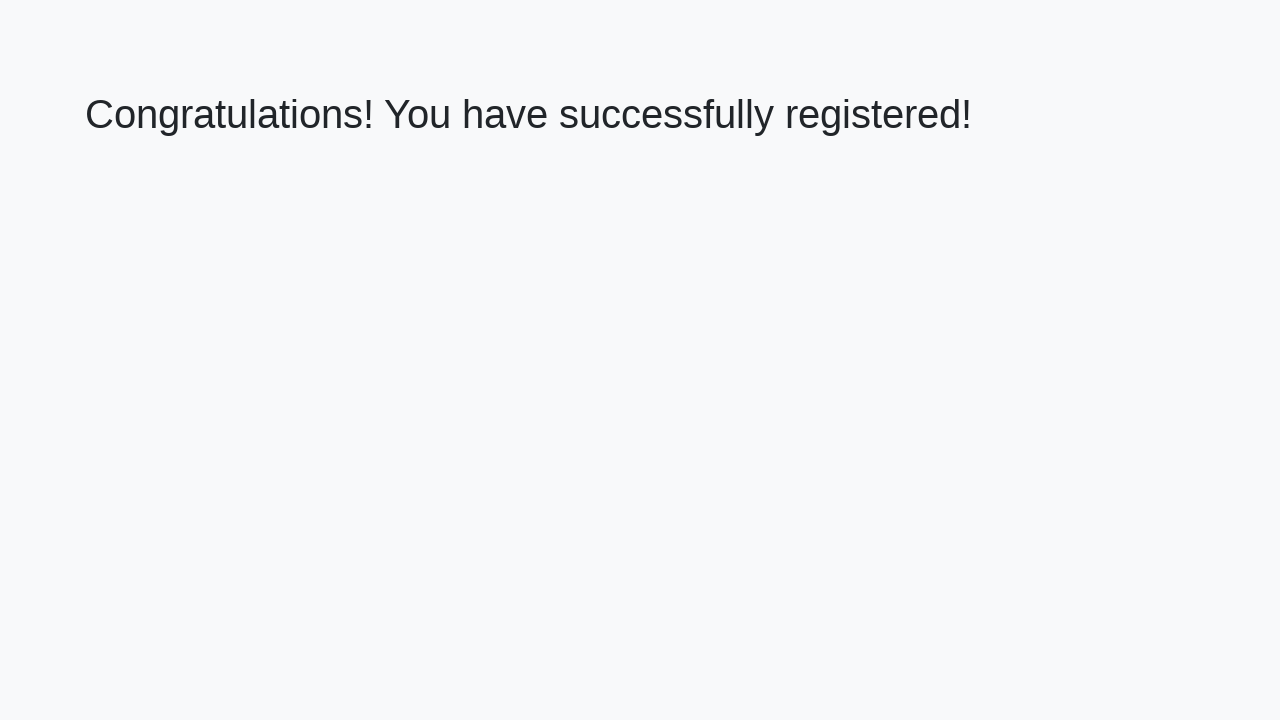

Success message header loaded
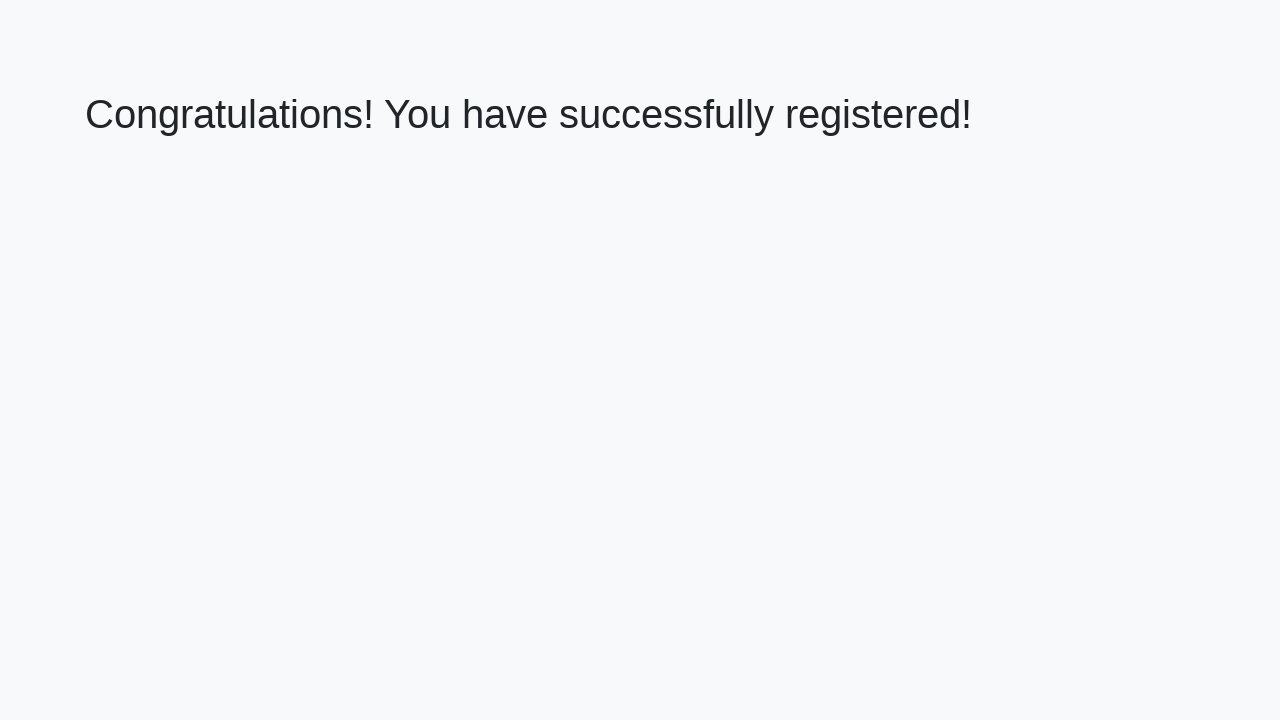

Retrieved success message text: 'Congratulations! You have successfully registered!'
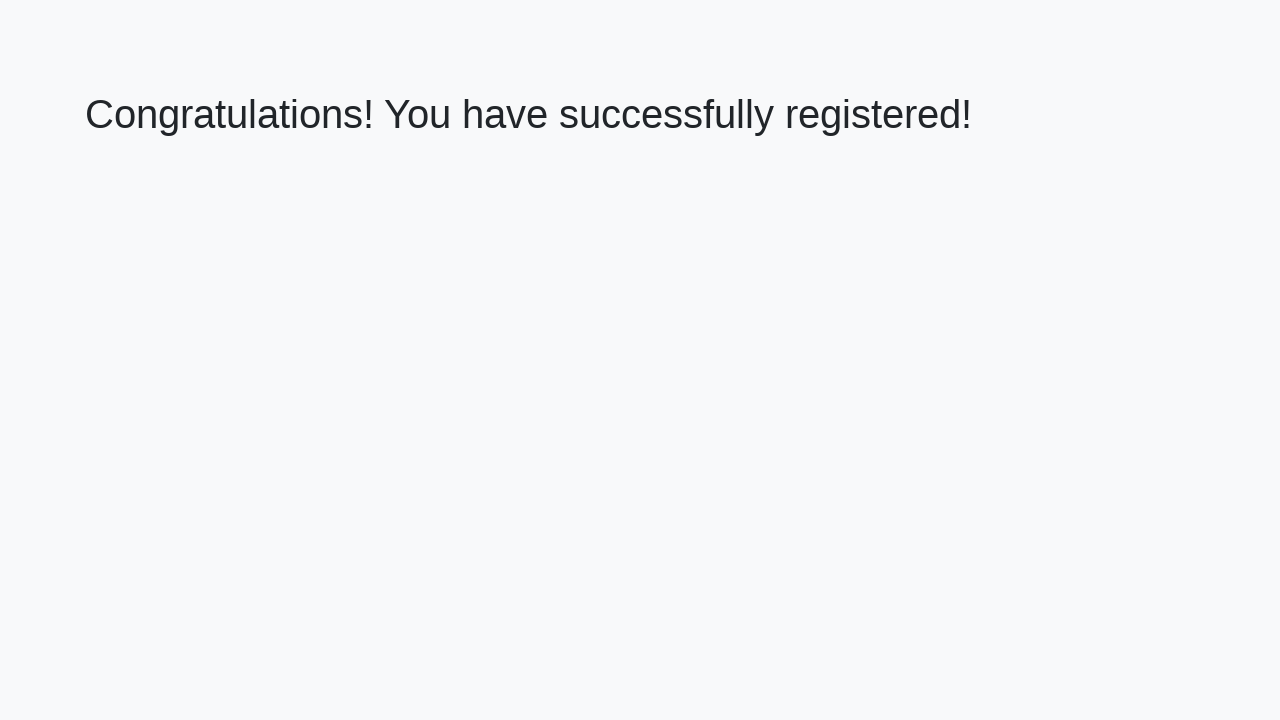

Verified success message is displayed correctly
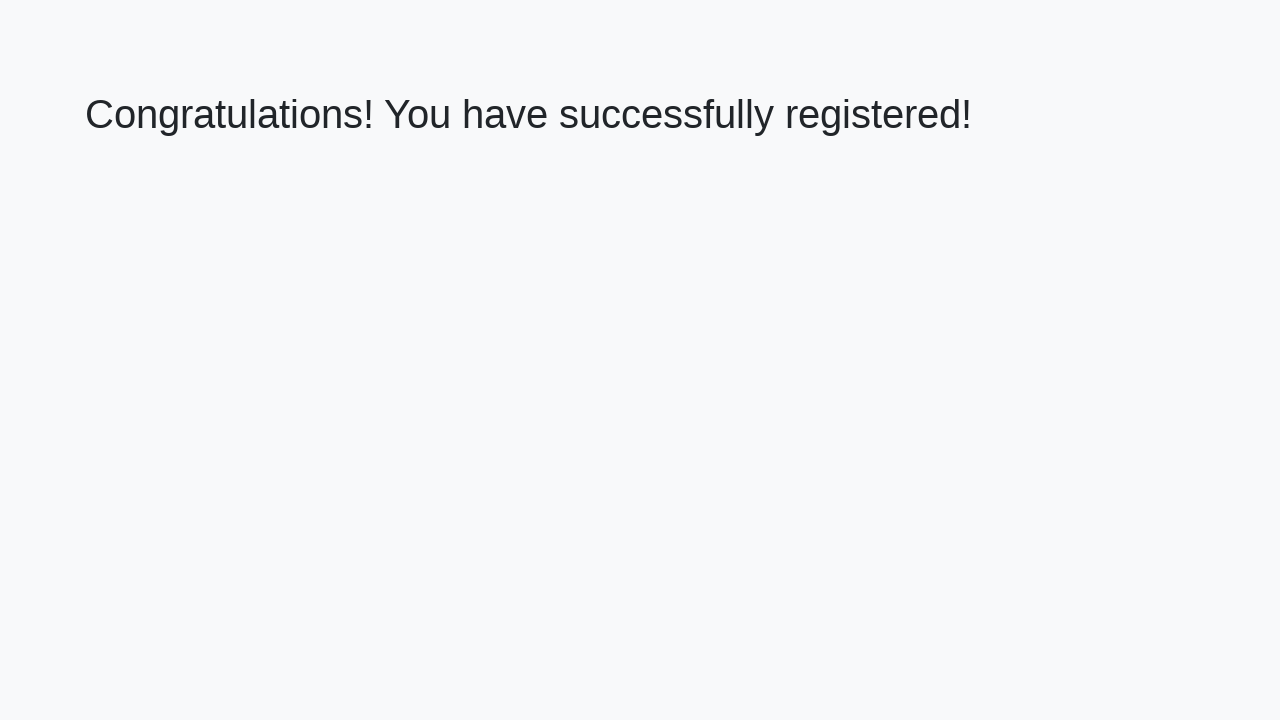

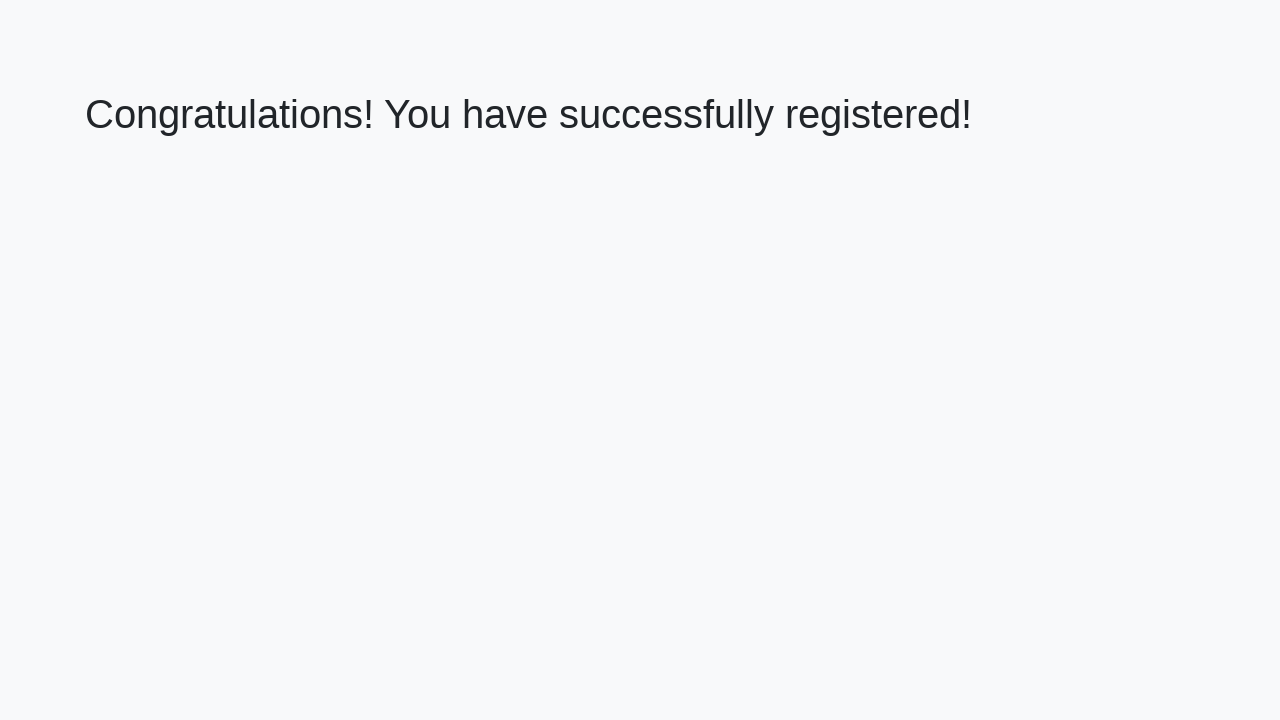